Tests the date picker input field by typing a date directly and verifying it was accepted correctly

Starting URL: https://demoqa.com/date-picker

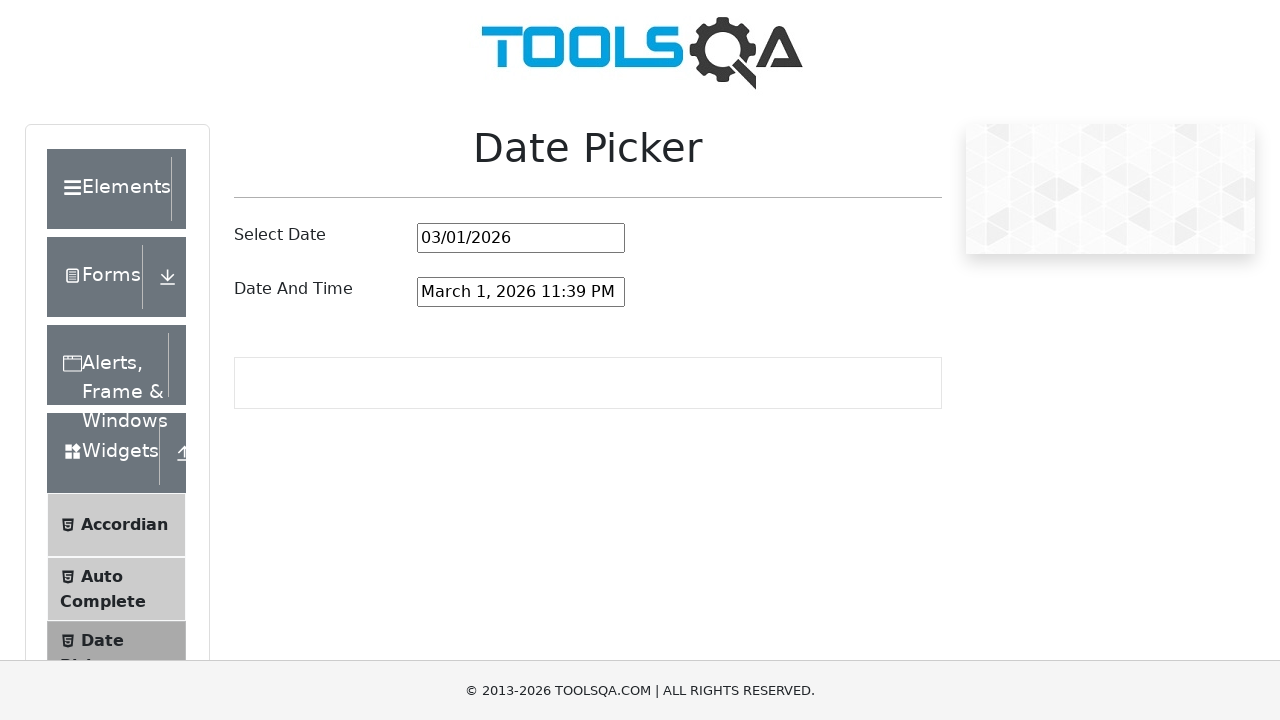

Cleared the date picker input field on #datePickerMonthYearInput
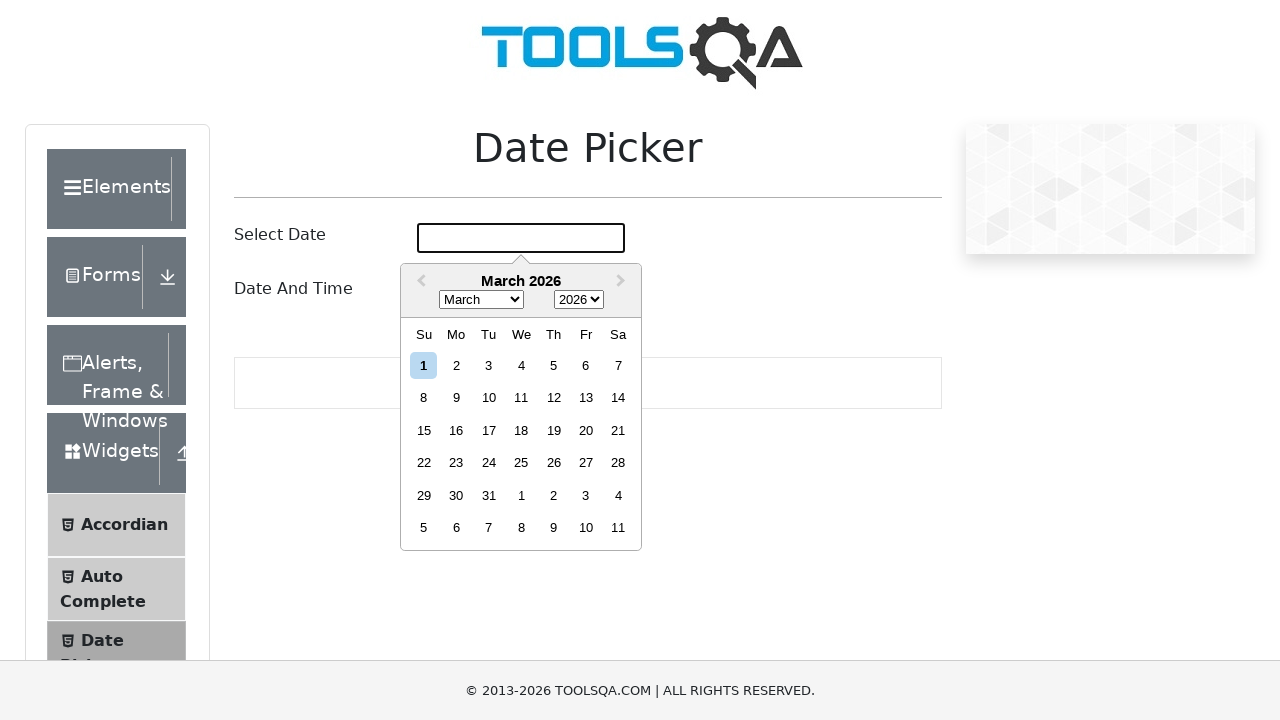

Typed date '03/15/2024' into the date picker input field on #datePickerMonthYearInput
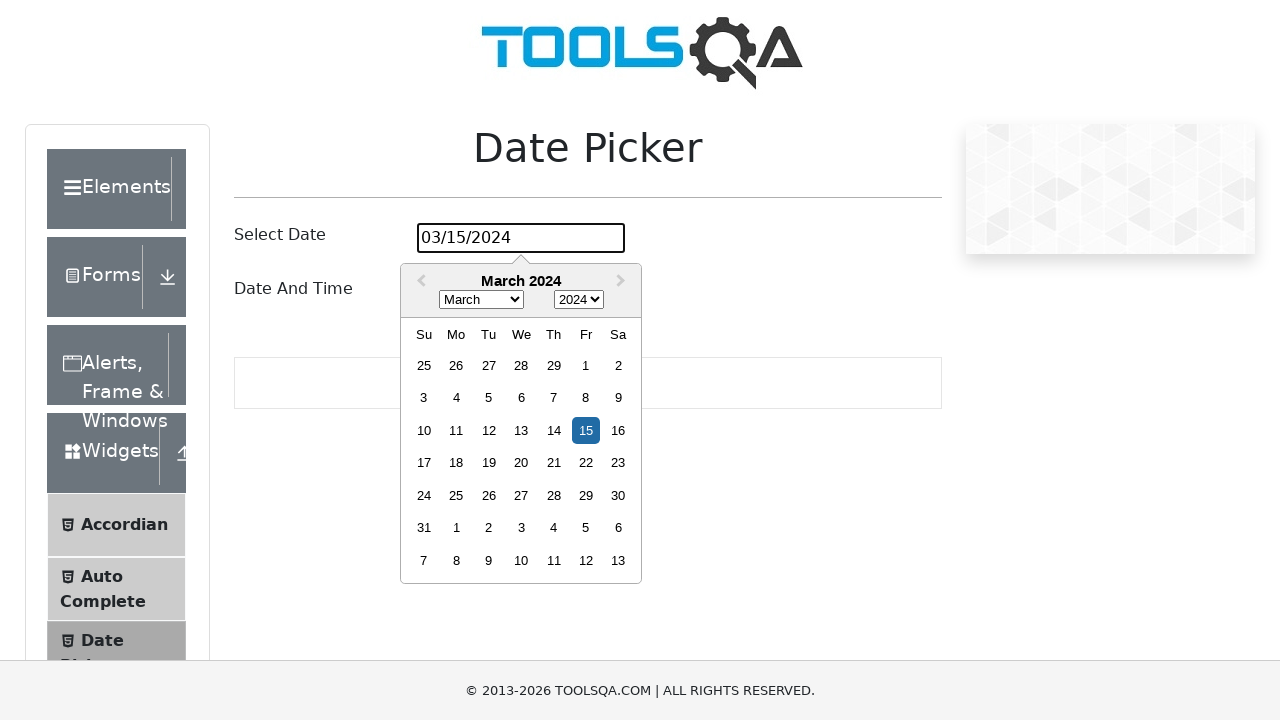

Pressed Enter to confirm the date entry on #datePickerMonthYearInput
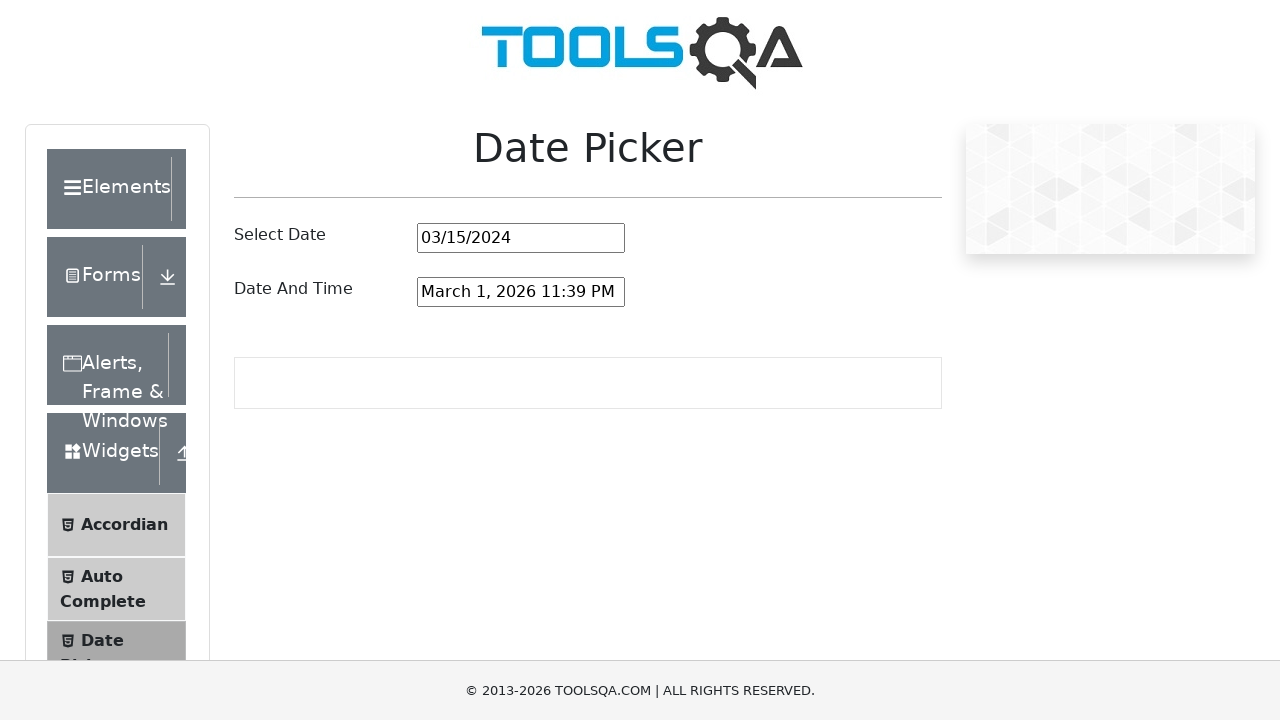

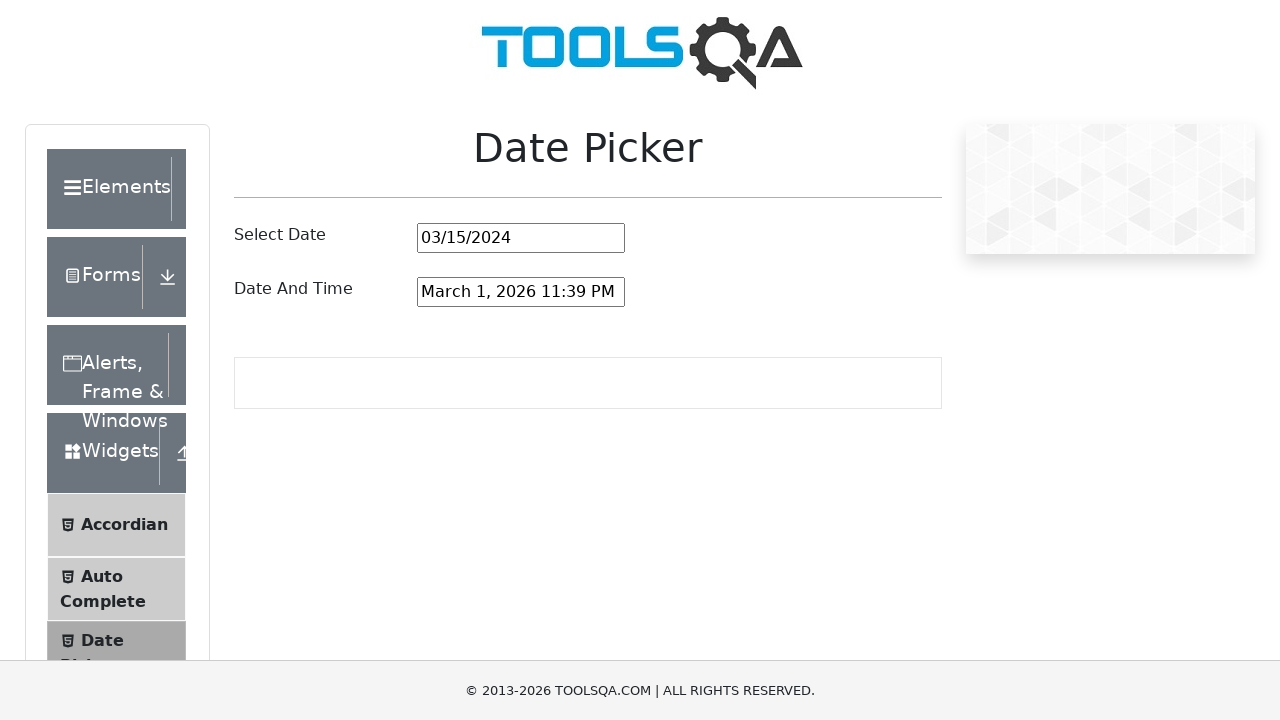